Tests the user registration form on ParaBank by filling out all required fields (name, address, contact info, and account credentials) and submitting the registration.

Starting URL: https://parabank.parasoft.com/parabank/register.htm

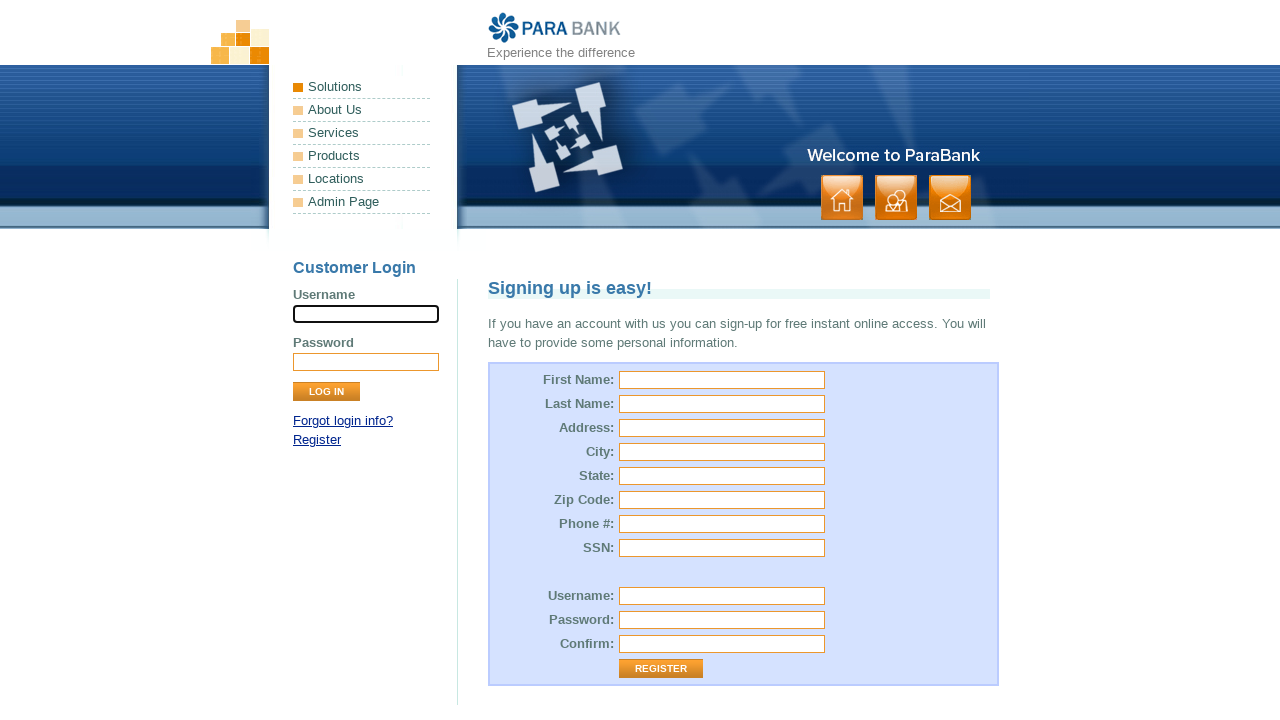

Filled first name field with 'Marcus' on #customer\.firstName
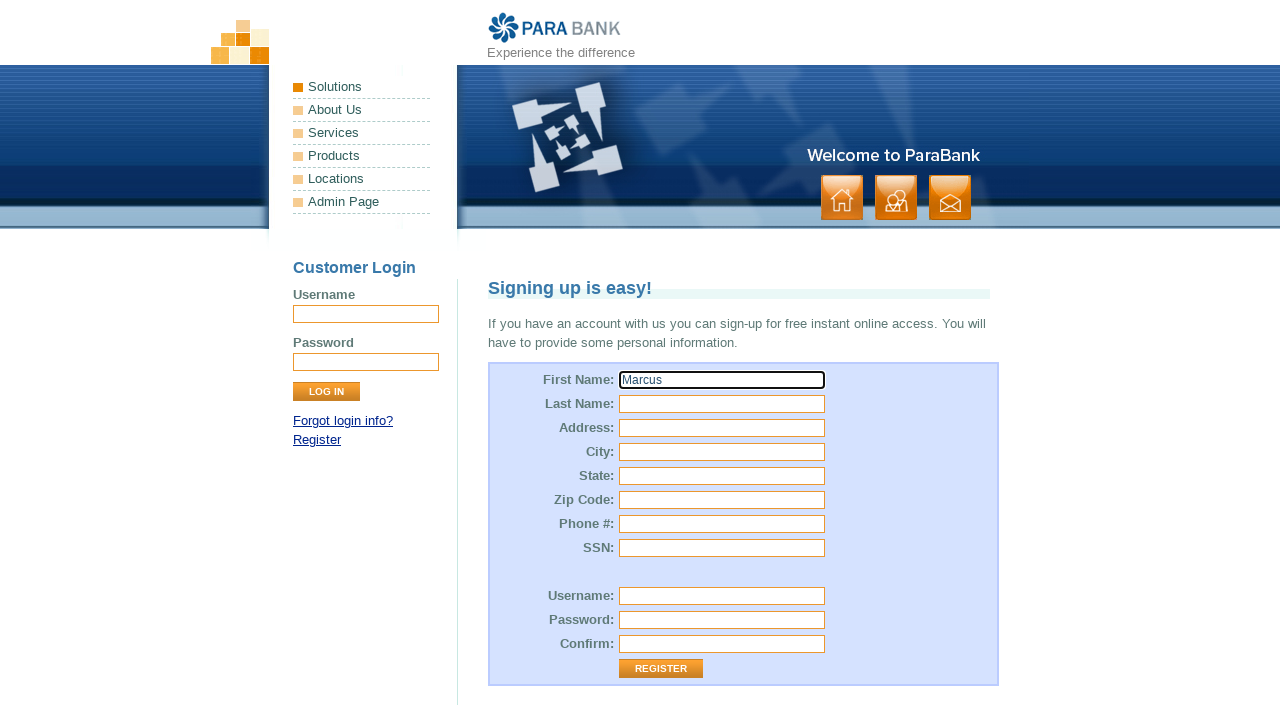

Filled last name field with 'Henderson' on #customer\.lastName
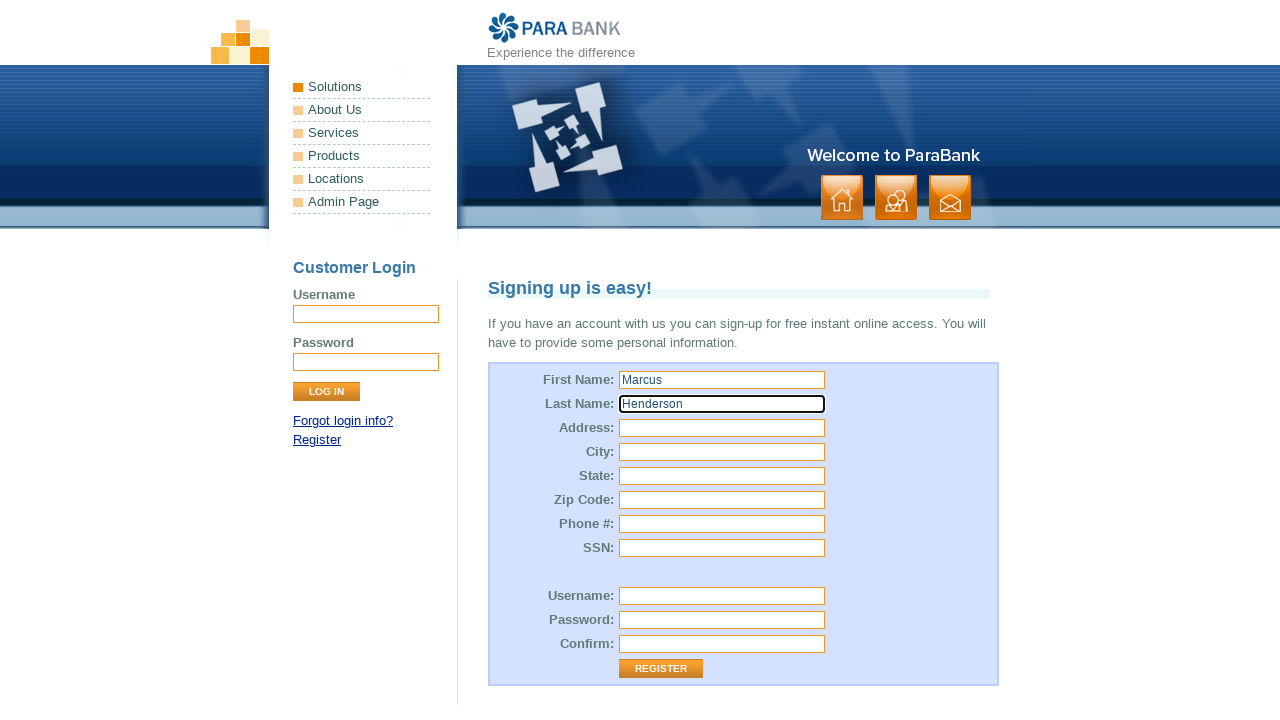

Filled street address with '742 Evergreen Terrace' on #customer\.address\.street
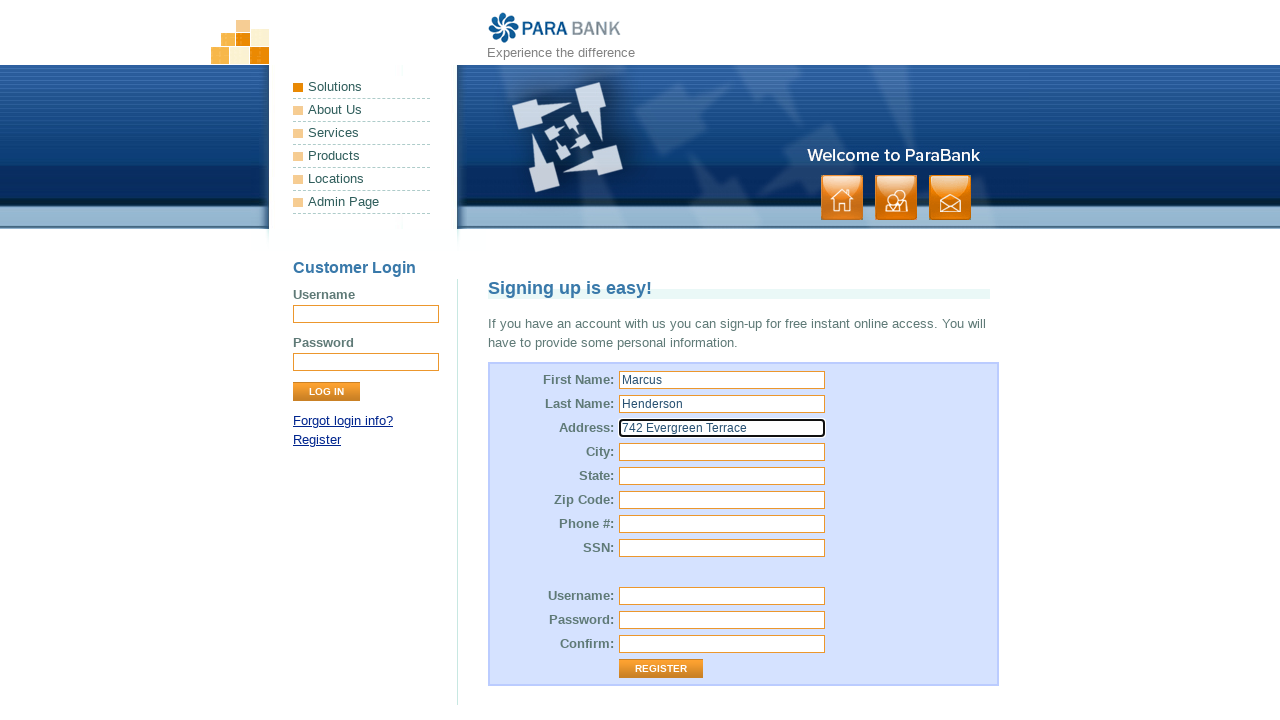

Filled city field with 'Springfield' on #customer\.address\.city
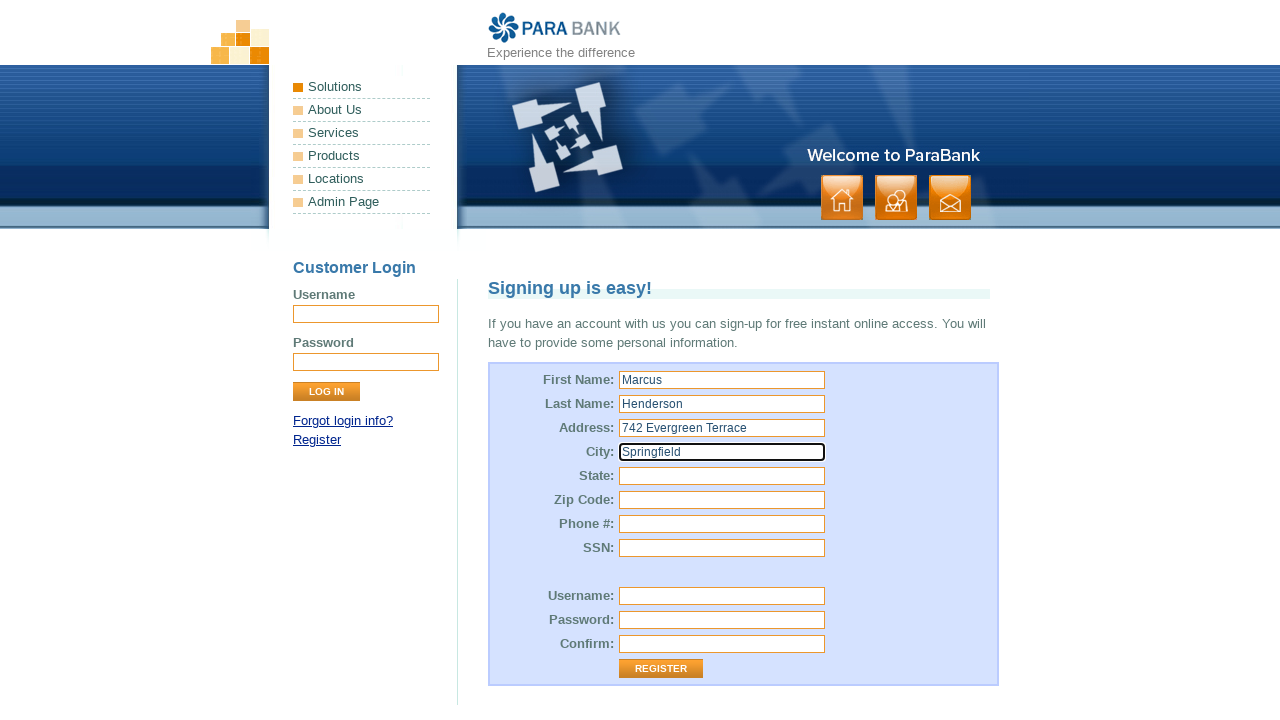

Filled state field with 'Illinois' on #customer\.address\.state
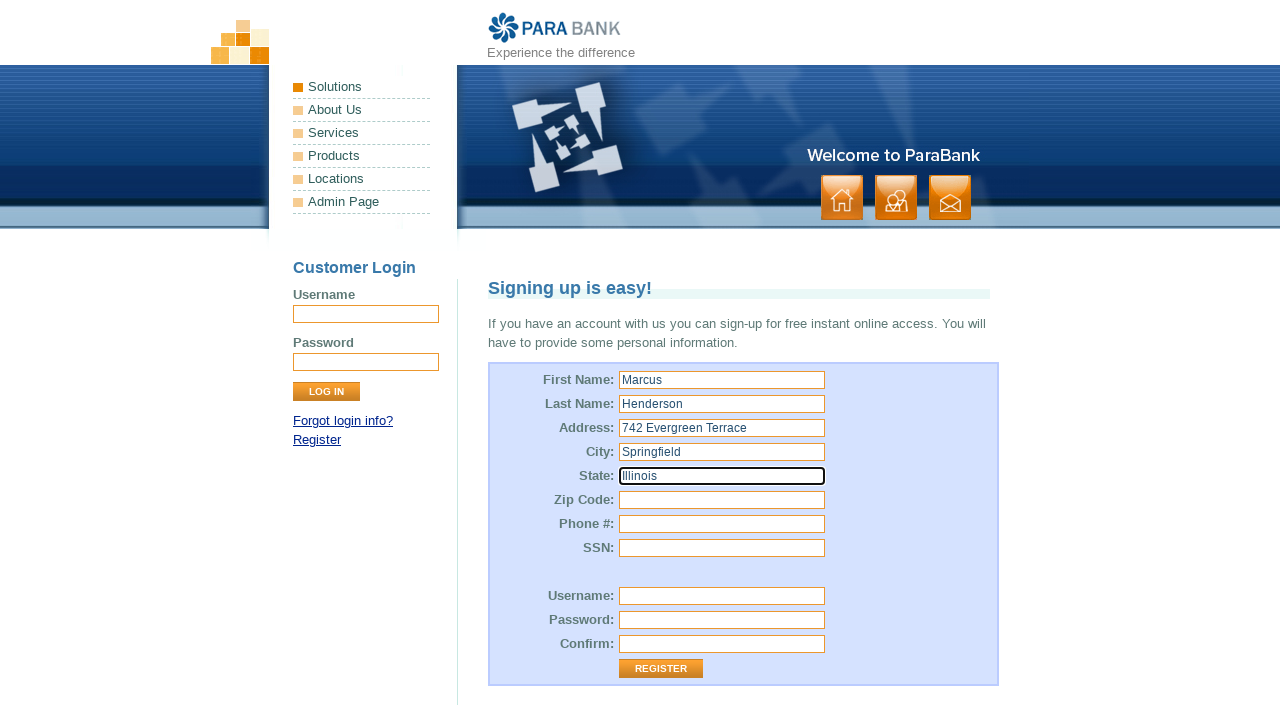

Filled zip code field with '62704' on #customer\.address\.zipCode
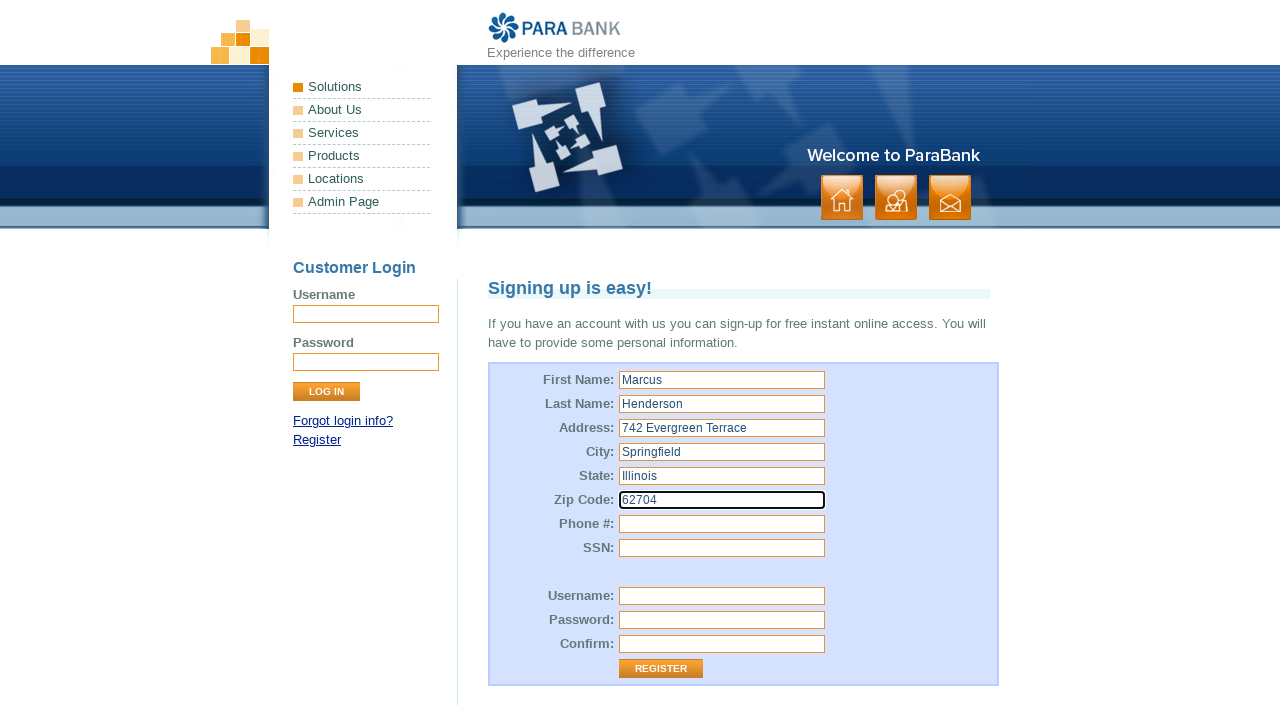

Filled phone number field with '555-123-4567' on #customer\.phoneNumber
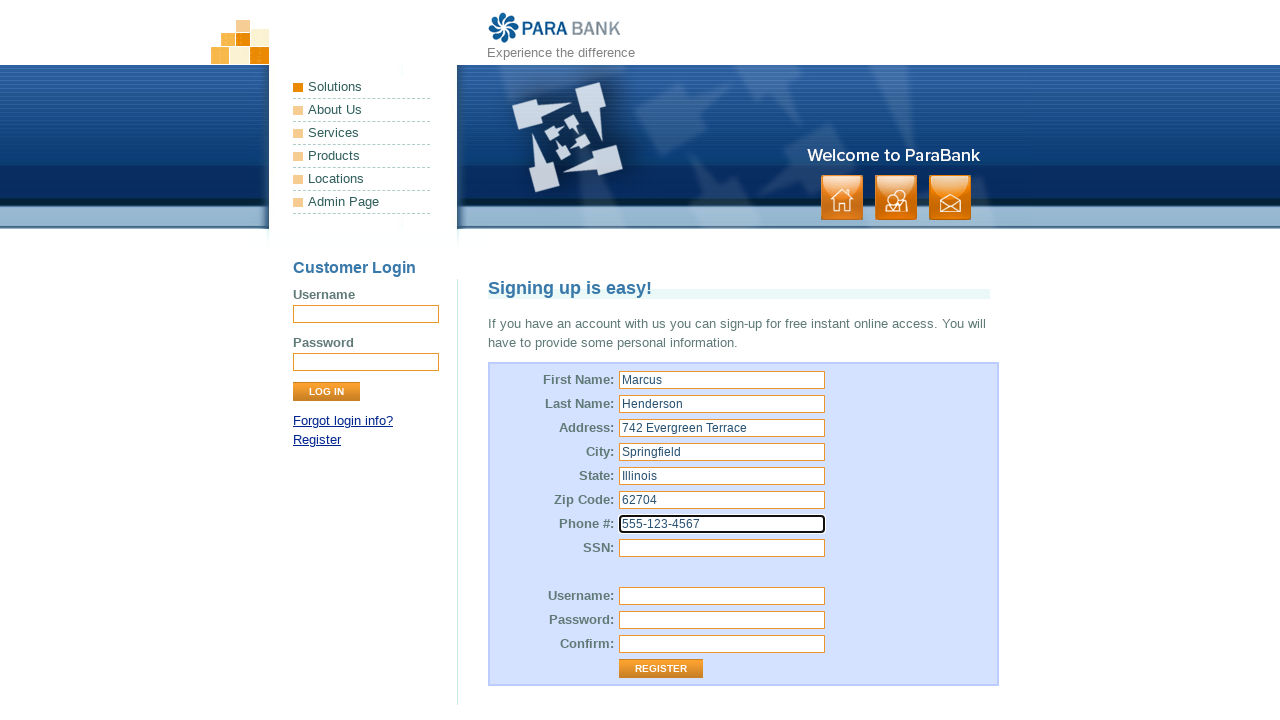

Filled SSN field with '987654321' on #customer\.ssn
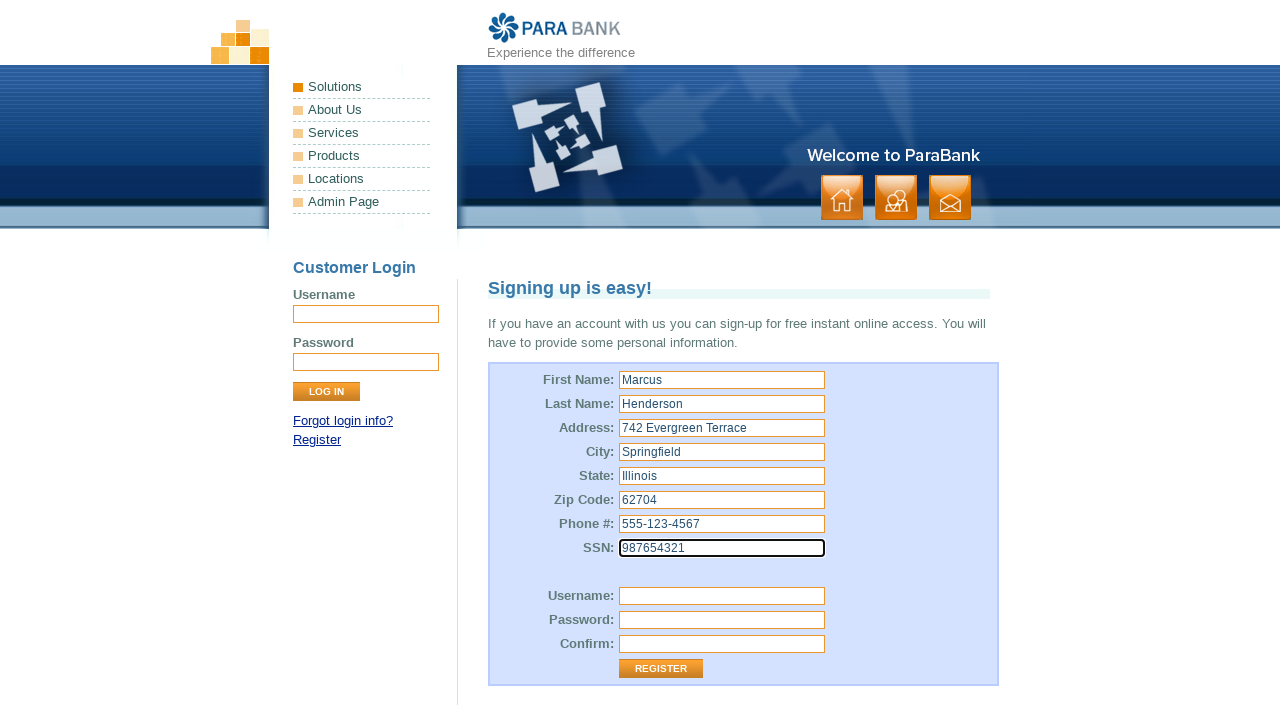

Filled username field with 'mhenderson2024' on #customer\.username
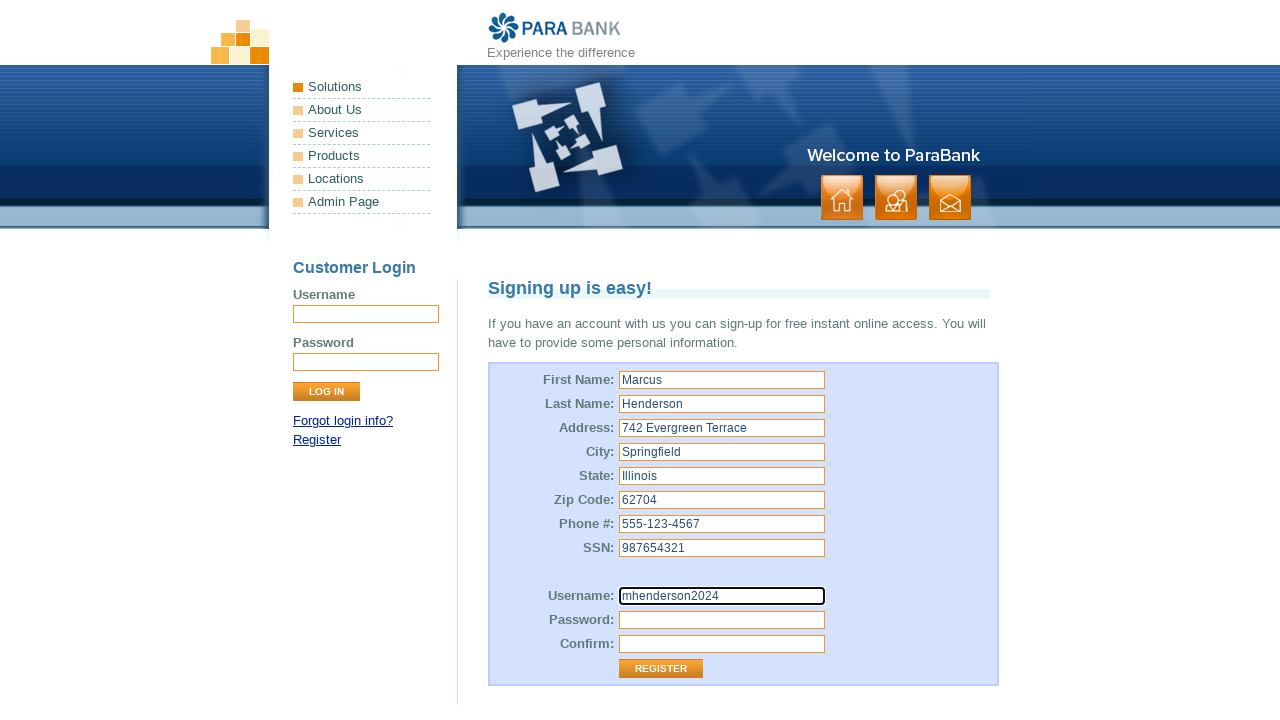

Filled password field with 'SecurePass@99' on #customer\.password
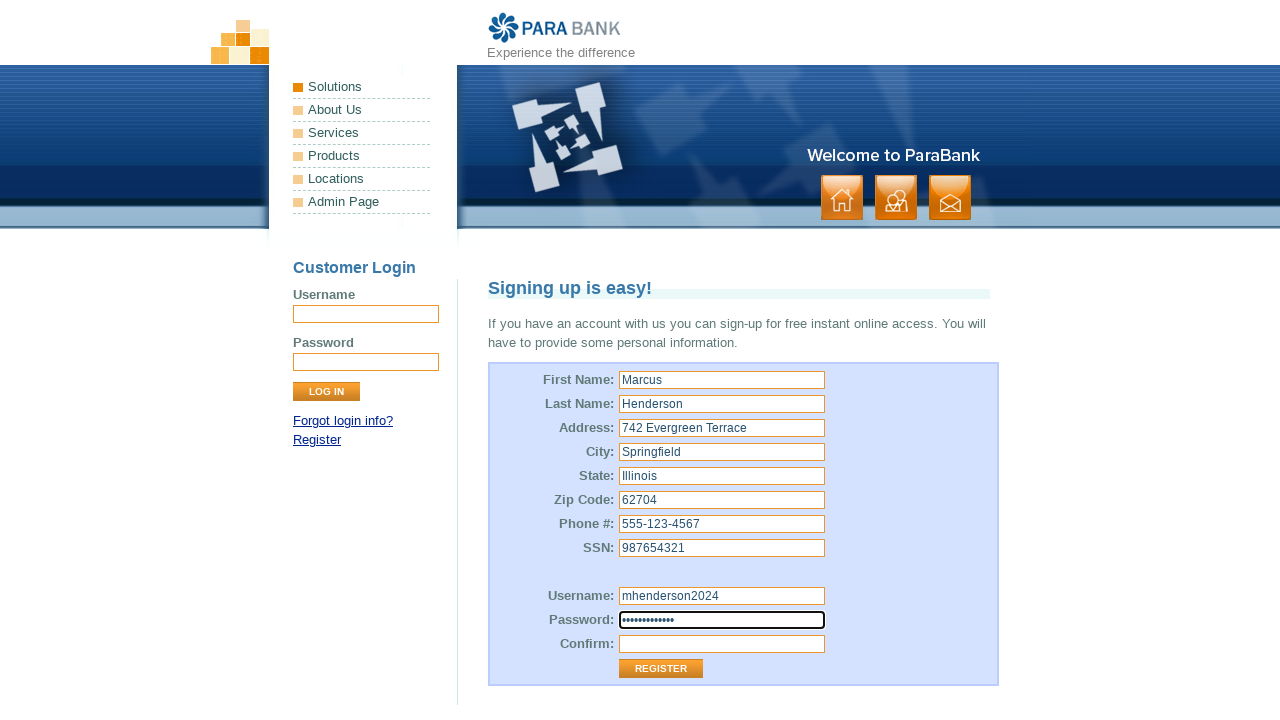

Filled repeated password field with 'SecurePass@99' on #repeatedPassword
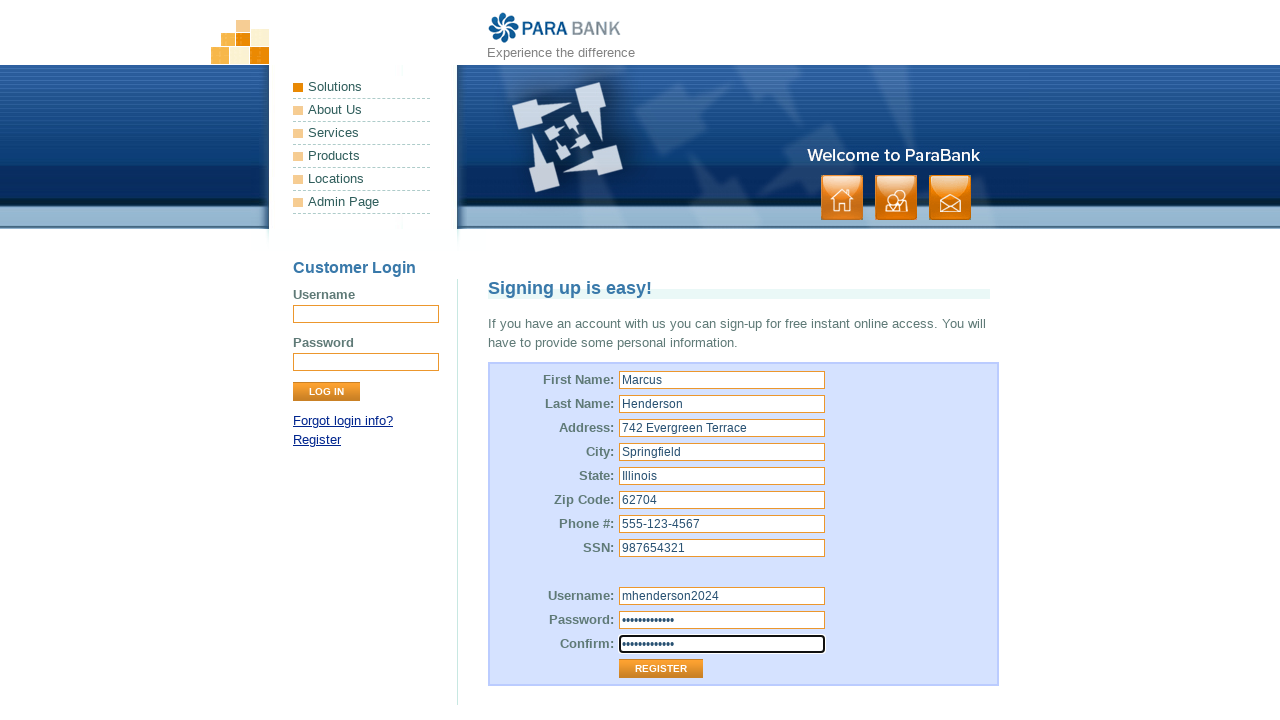

Clicked submit button to register at (896, 198) on .button
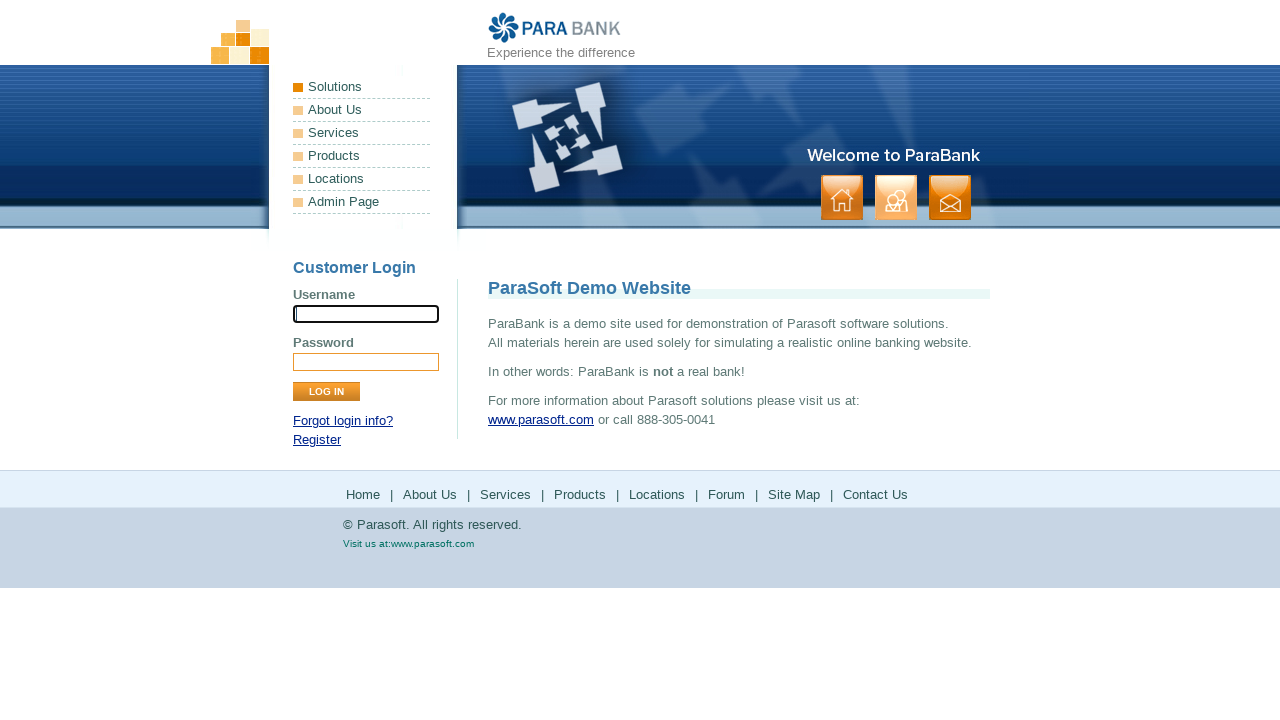

Waited 2000ms for registration to complete
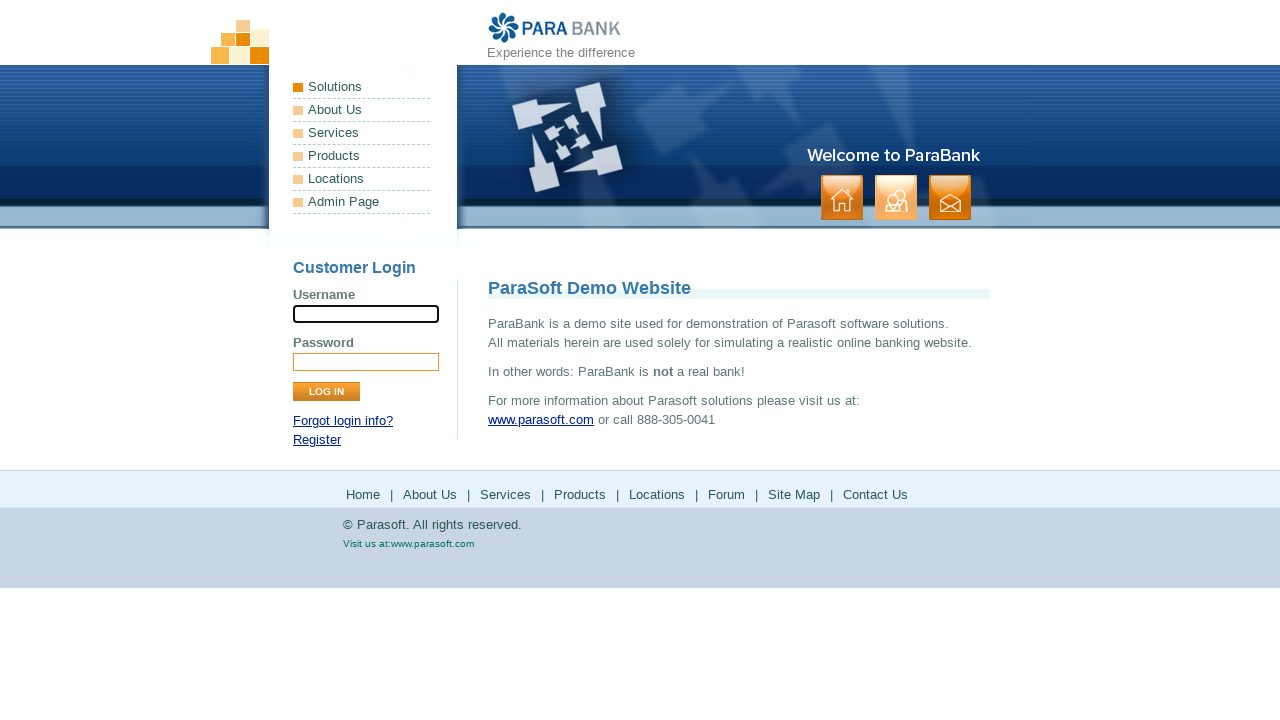

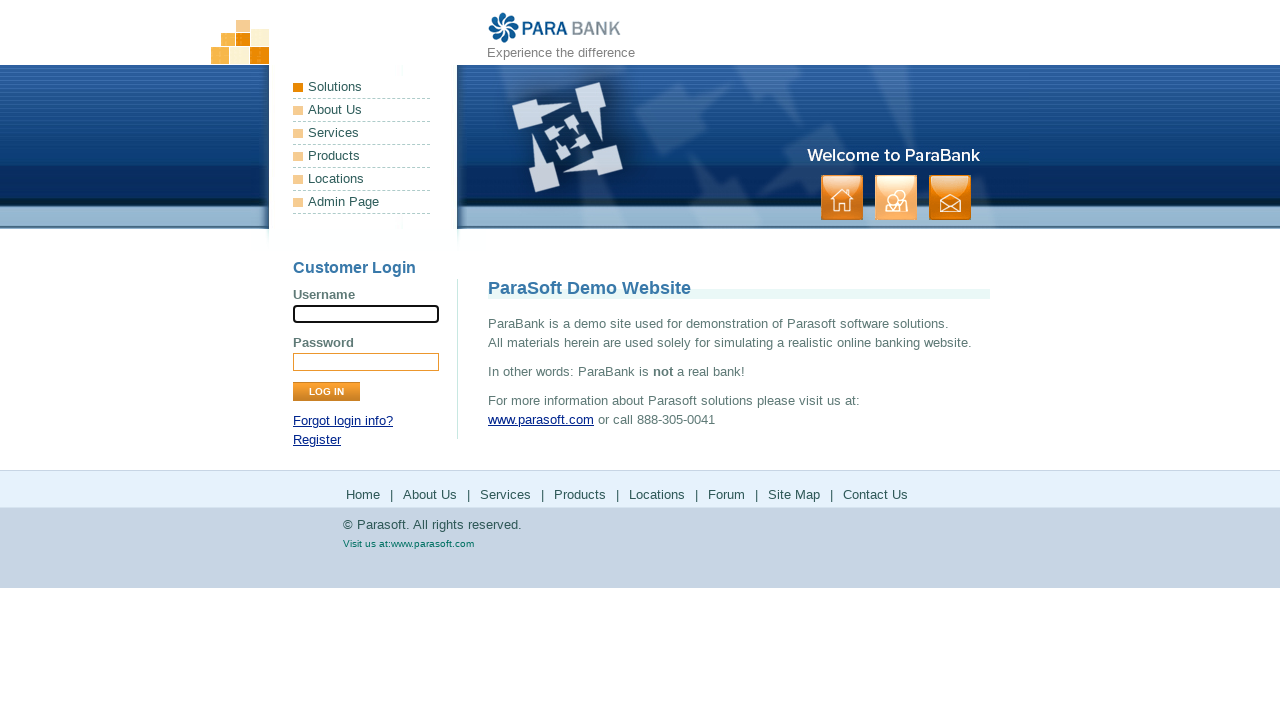